Tests auto-suggestive dropdown functionality by typing a search term and selecting "India" from the dropdown suggestions.

Starting URL: https://rahulshettyacademy.com/dropdownsPractise/

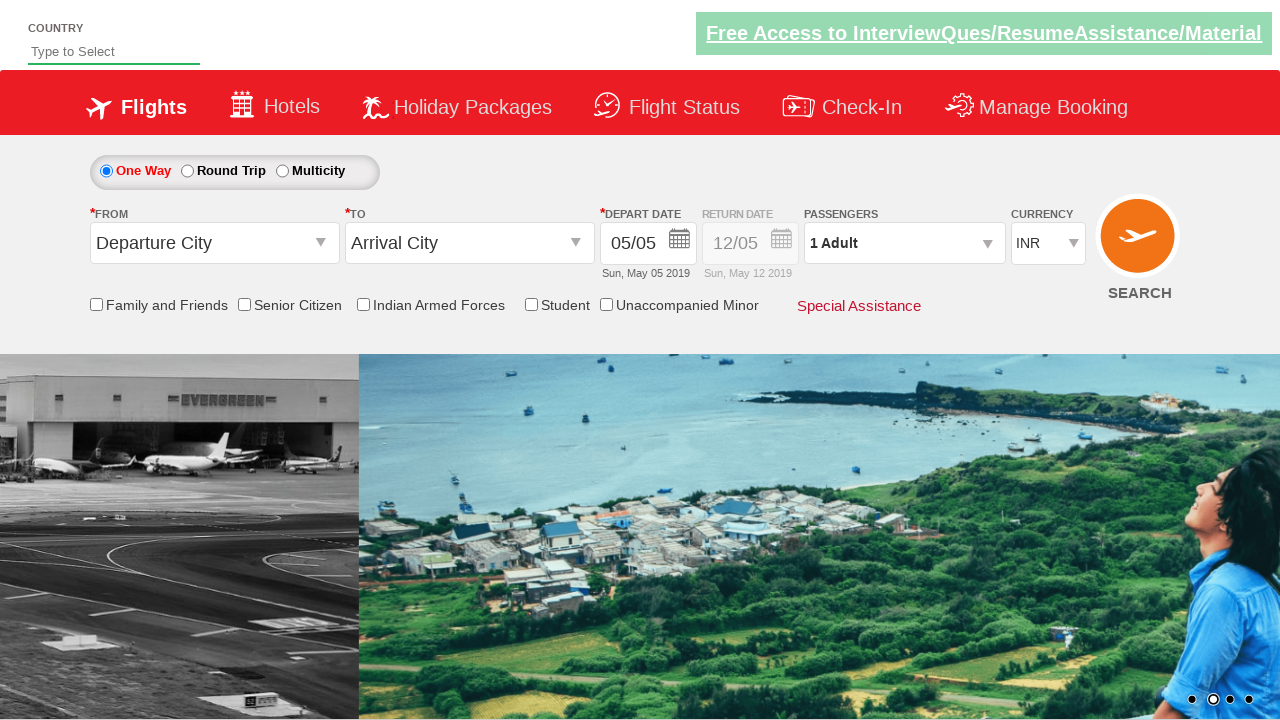

Typed 'ind' in the autosuggest field to trigger dropdown suggestions on #autosuggest
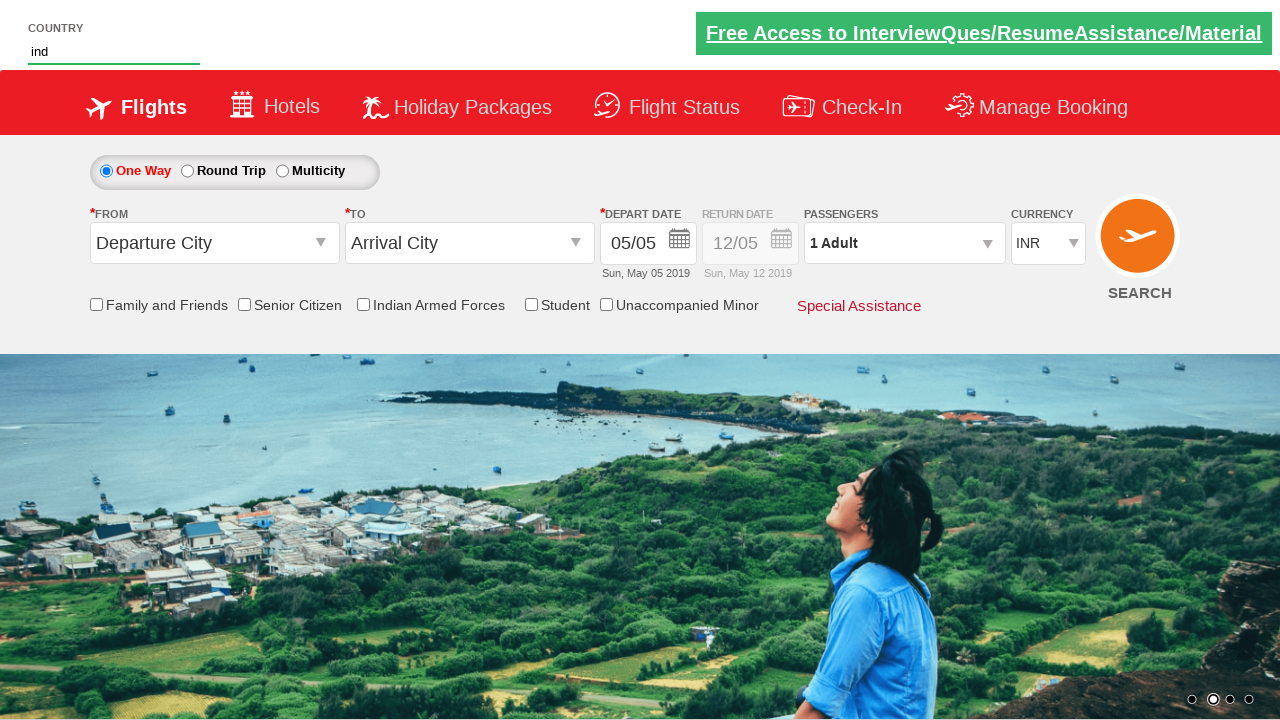

Waited for dropdown suggestions to appear
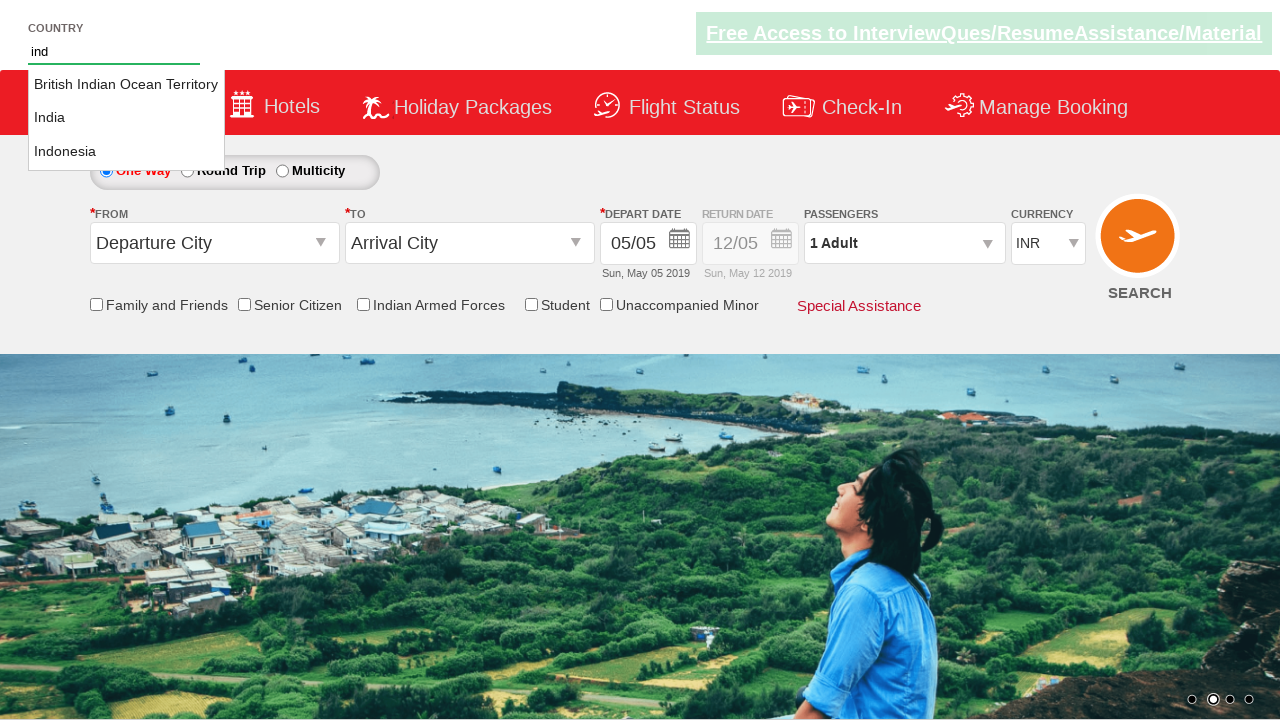

Retrieved all suggestion items from the dropdown
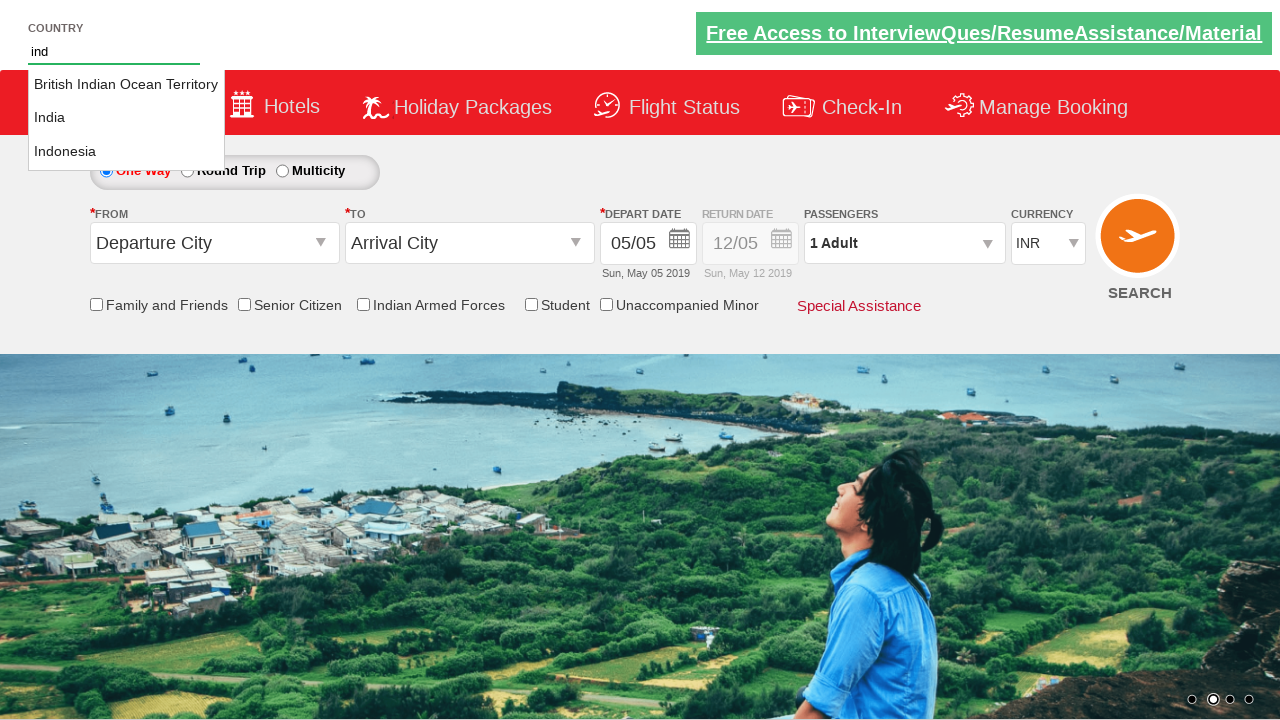

Found and clicked 'India' from the dropdown suggestions at (126, 118) on a.ui-corner-all >> nth=1
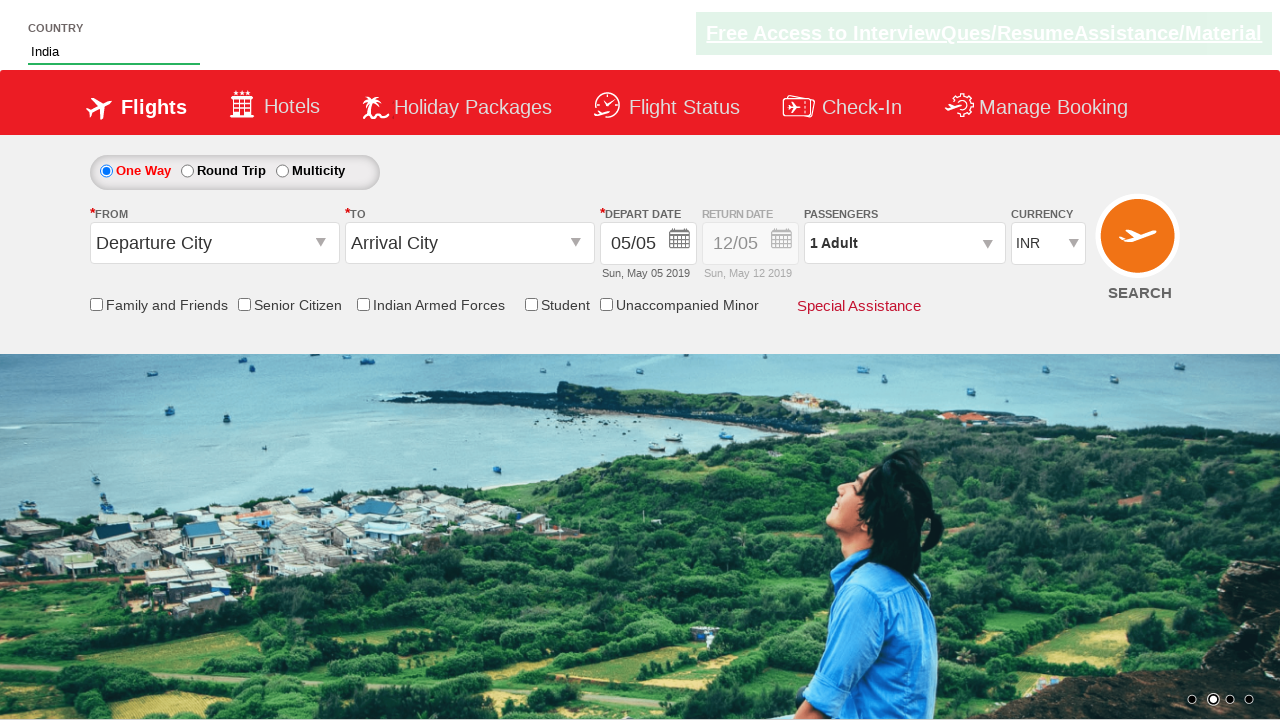

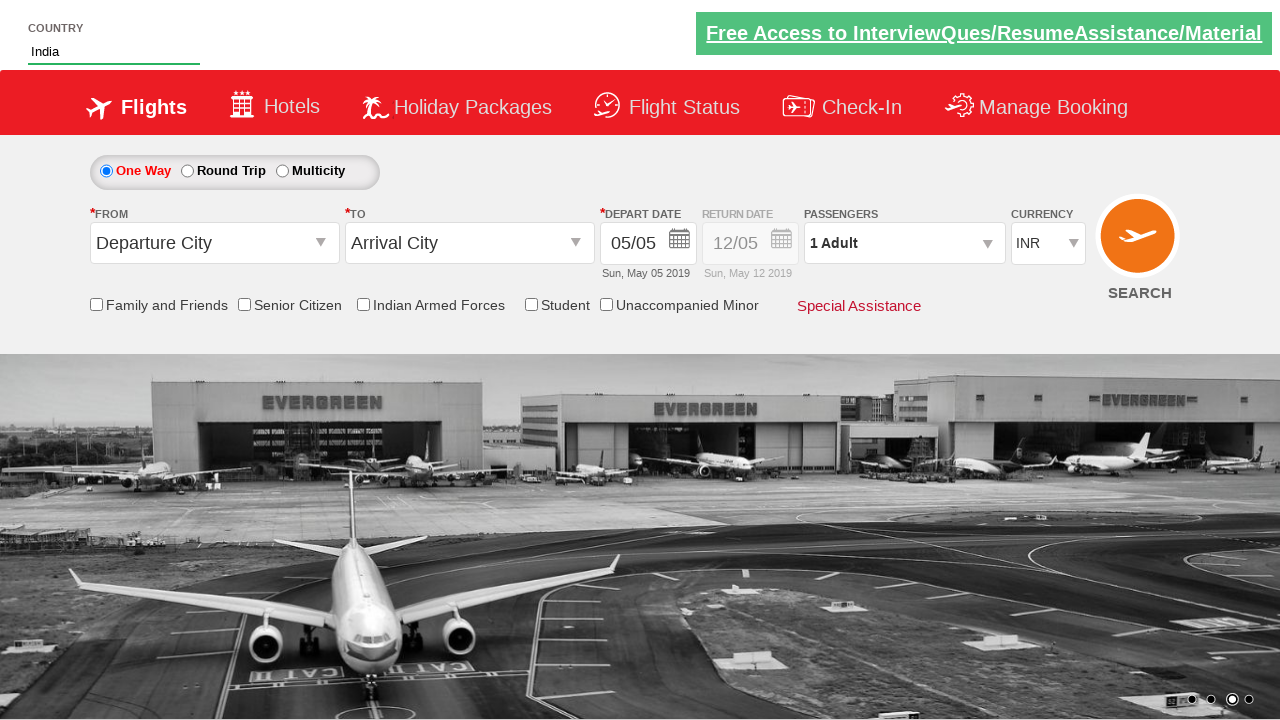